Tests the jQuery UI color picker slider demo by switching to the iframe and dragging three color slider handles (red, green, blue) to different positions using drag and drop actions.

Starting URL: https://jqueryui.com/slider/#colorpicker

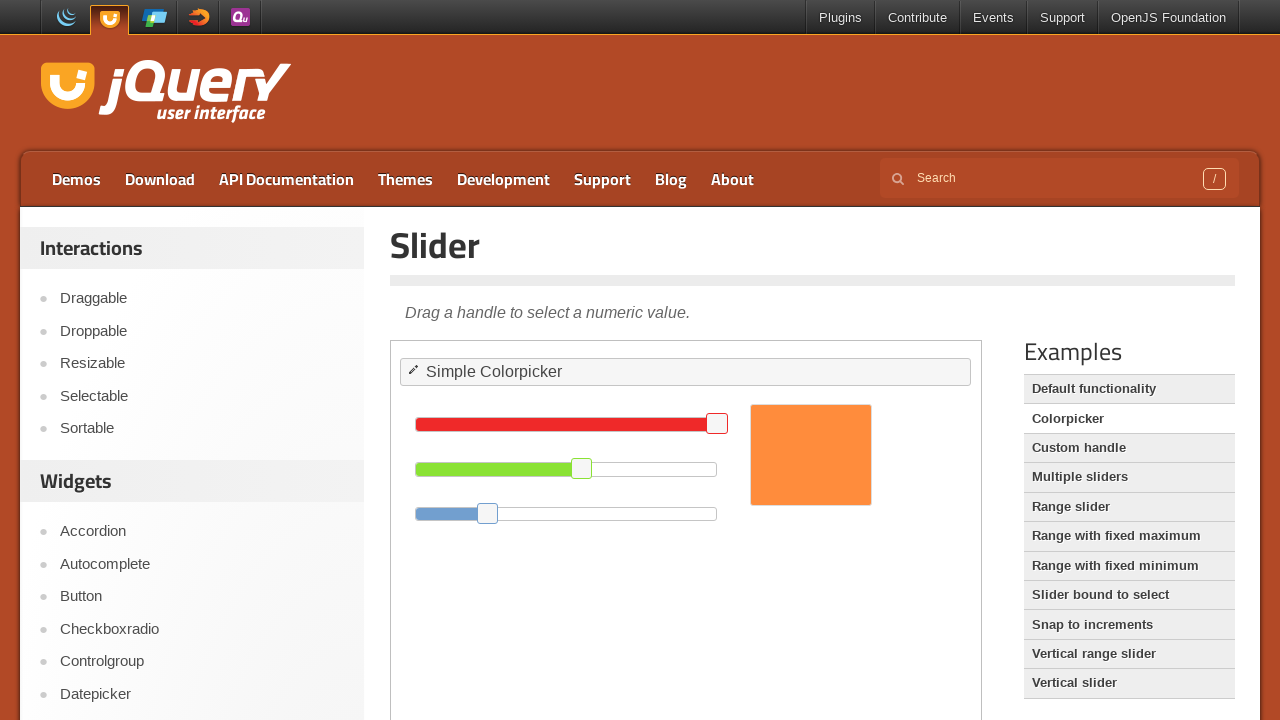

Page loaded with domcontentloaded state
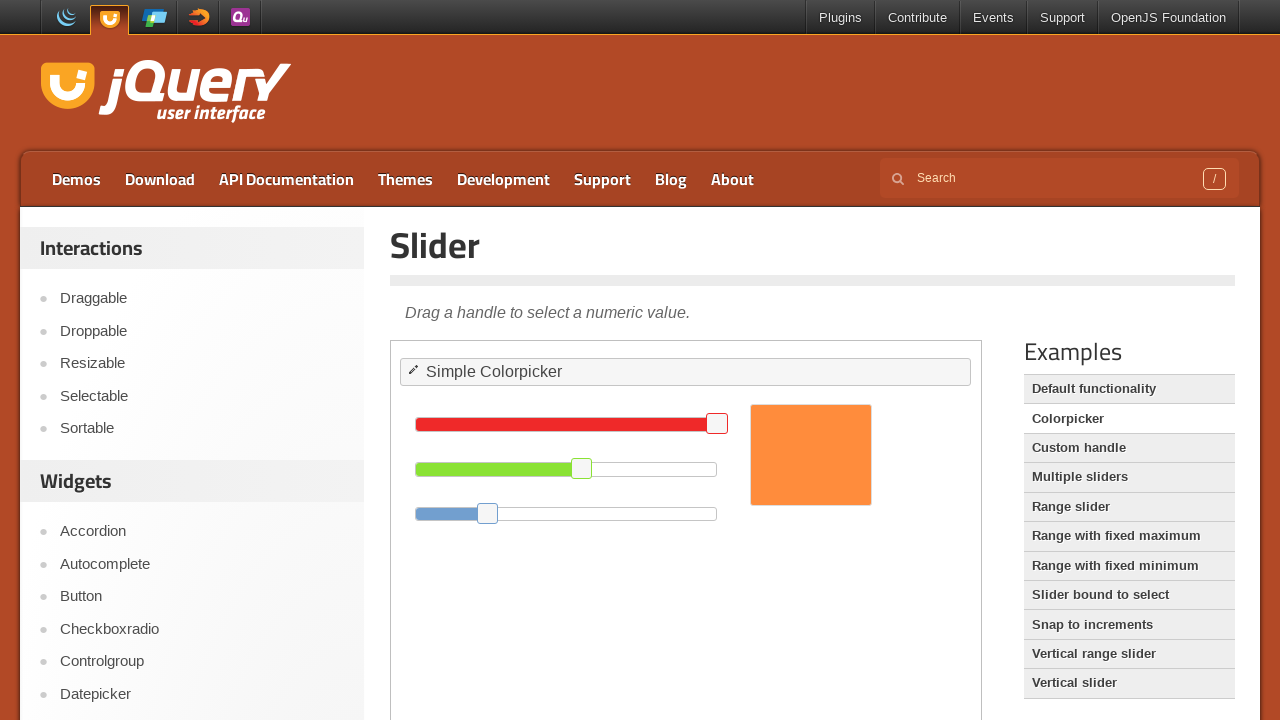

Switched to demo iframe
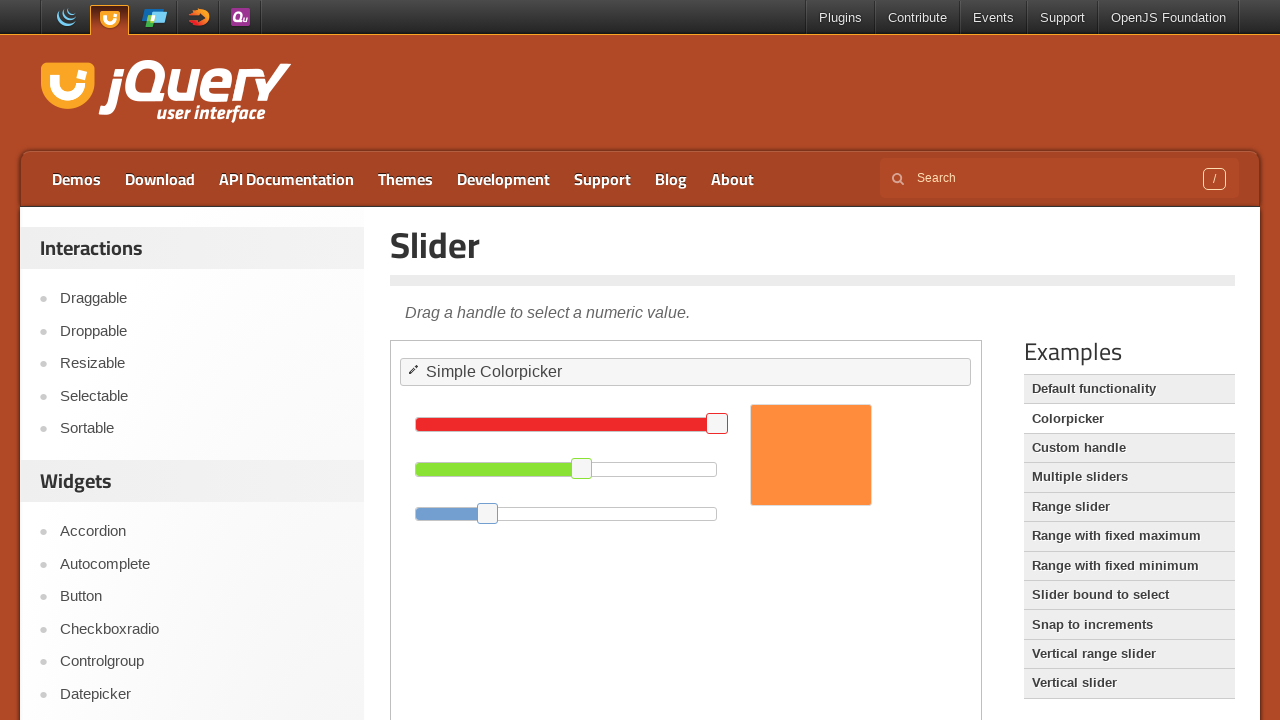

Red slider handle became visible
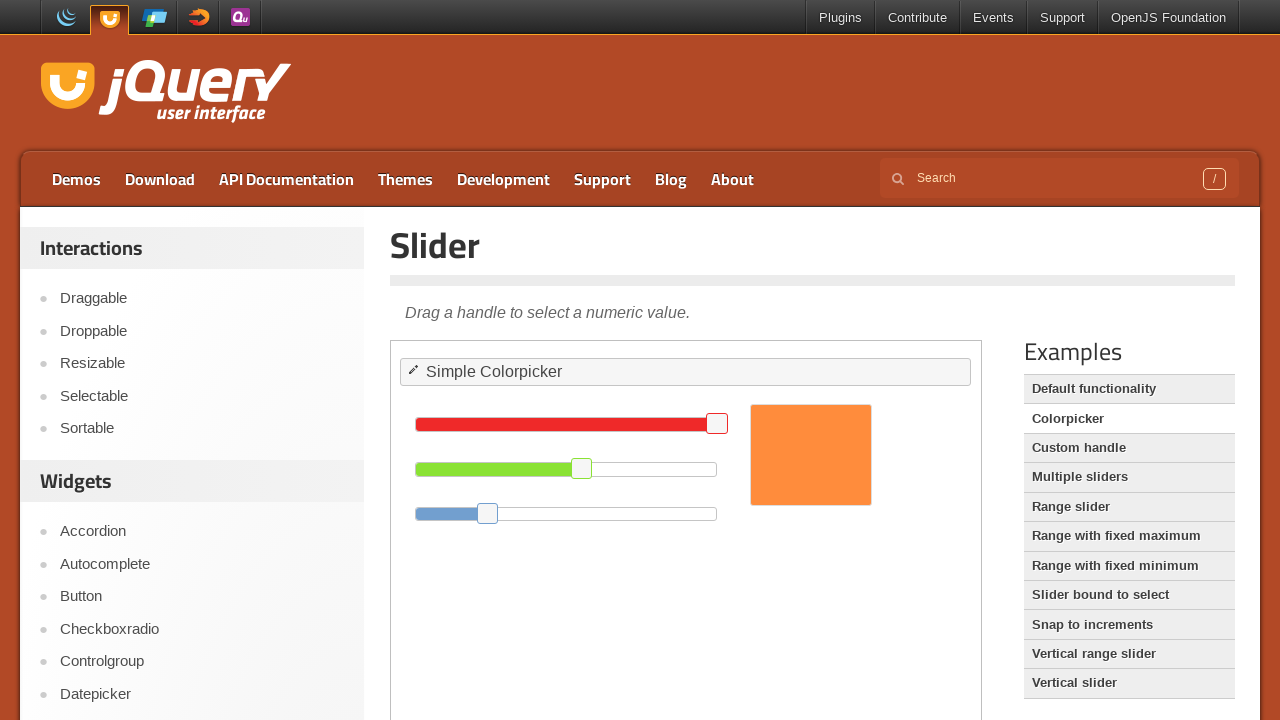

Located red slider handle
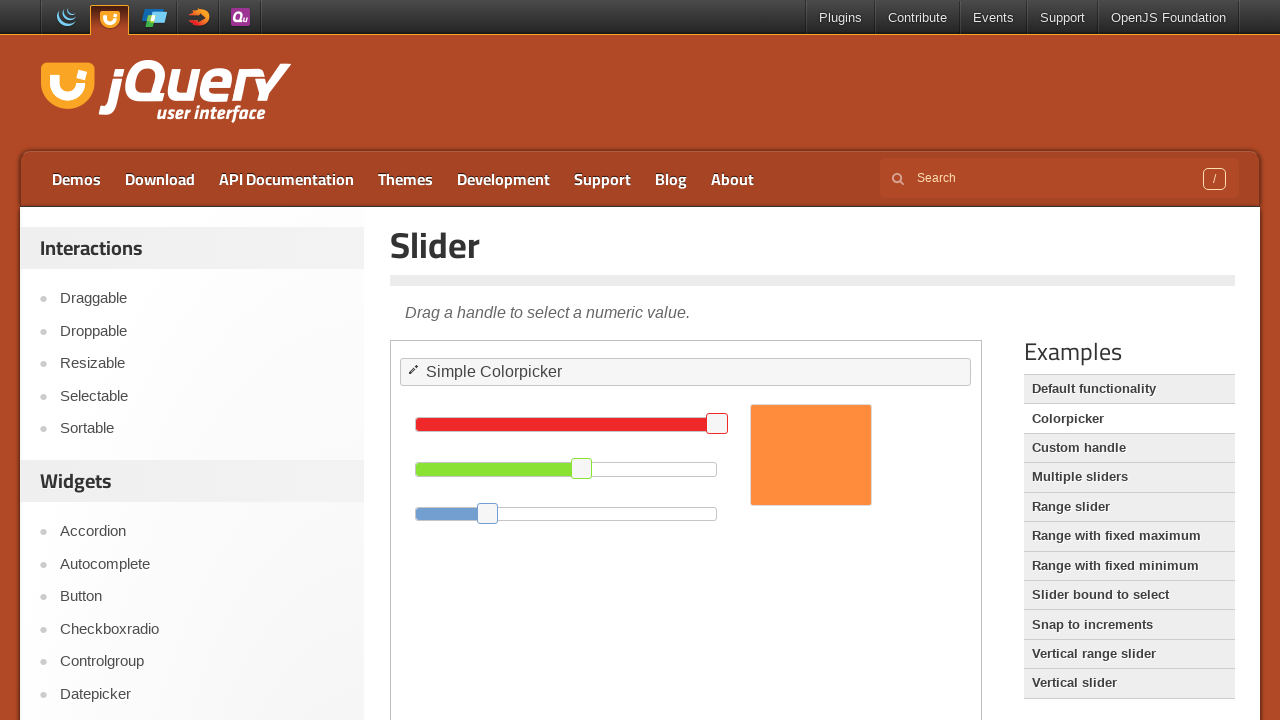

Located green slider handle
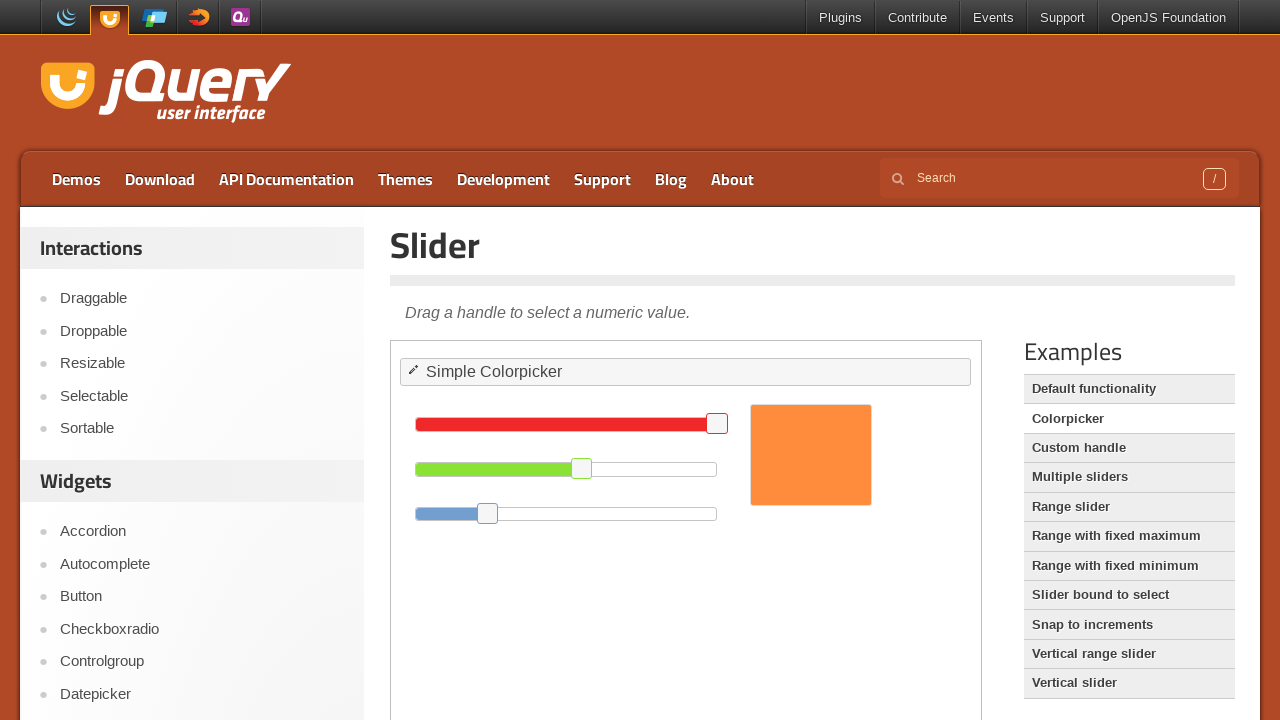

Located blue slider handle
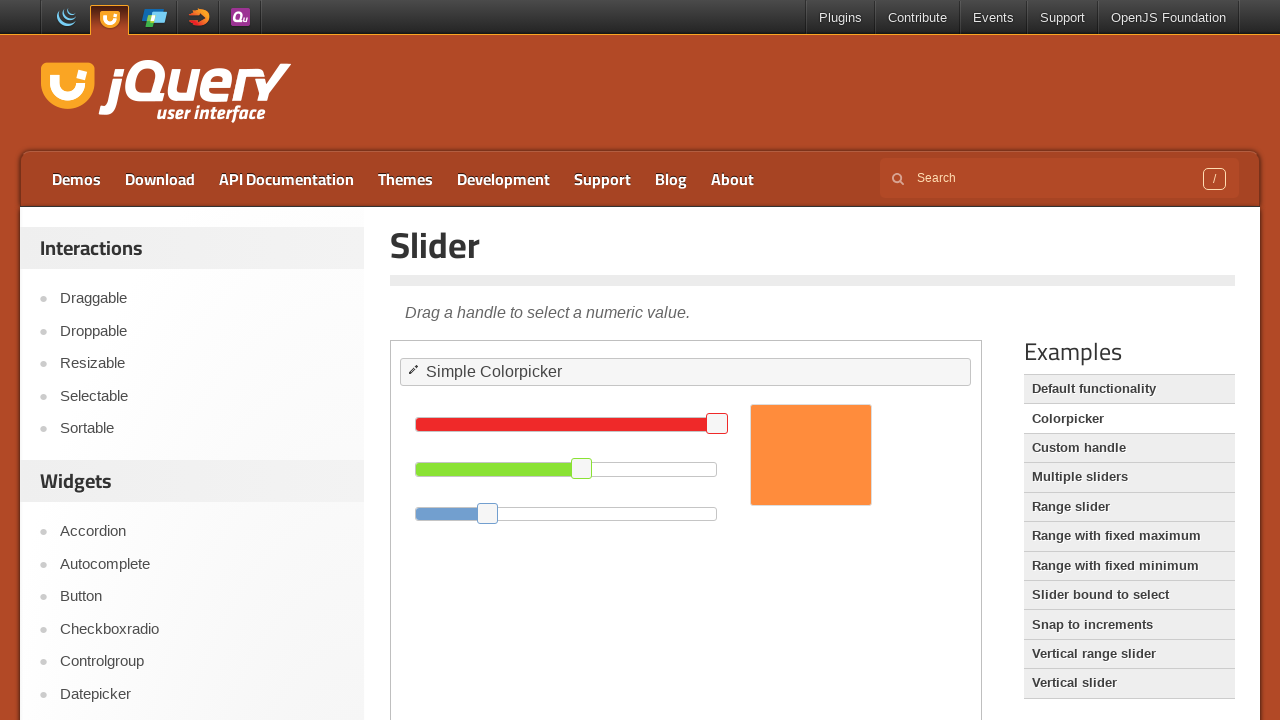

Dragged red slider handle 120 pixels to the left at (588, 414)
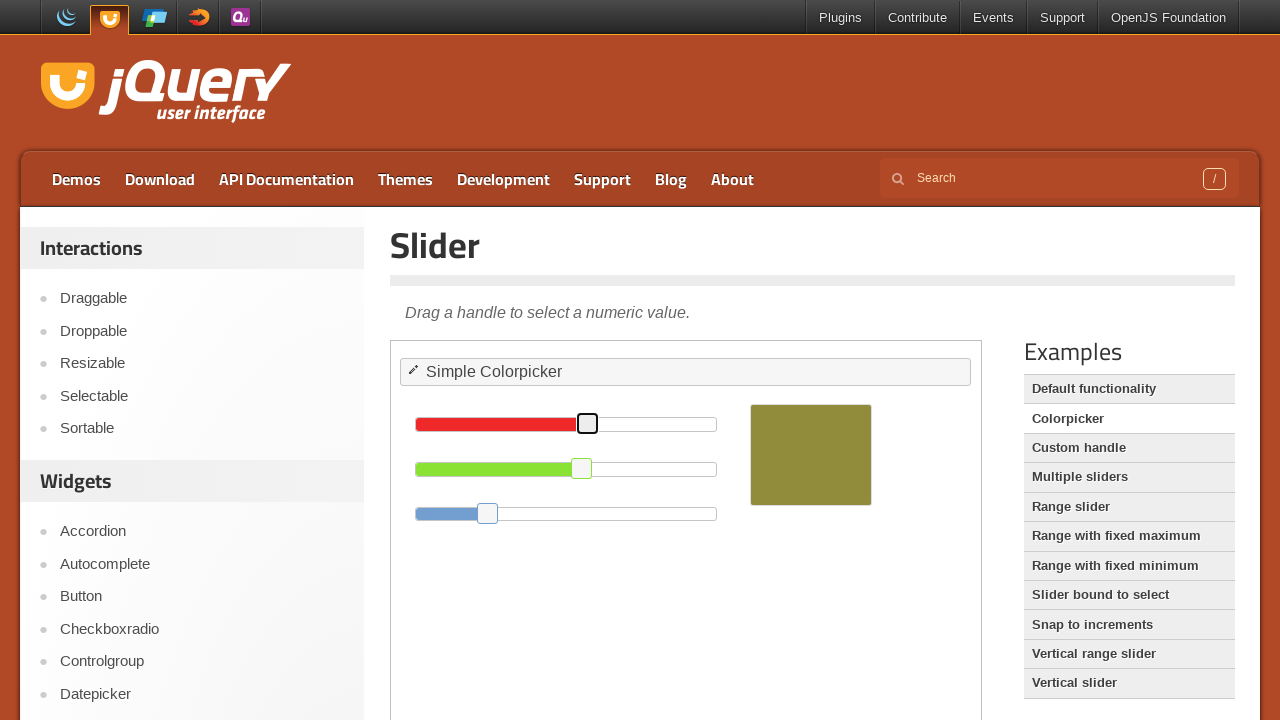

Dragged green slider handle 60 pixels to the left at (512, 459)
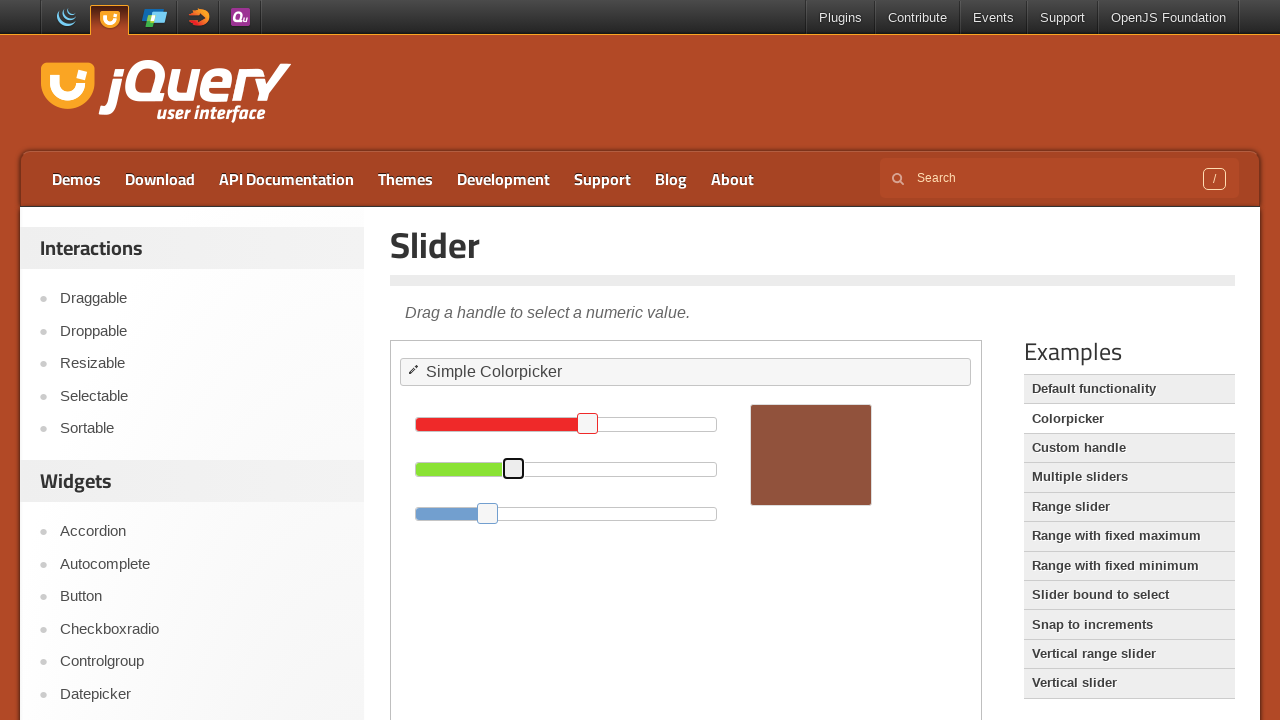

Dragged blue slider handle 70 pixels to the right at (548, 504)
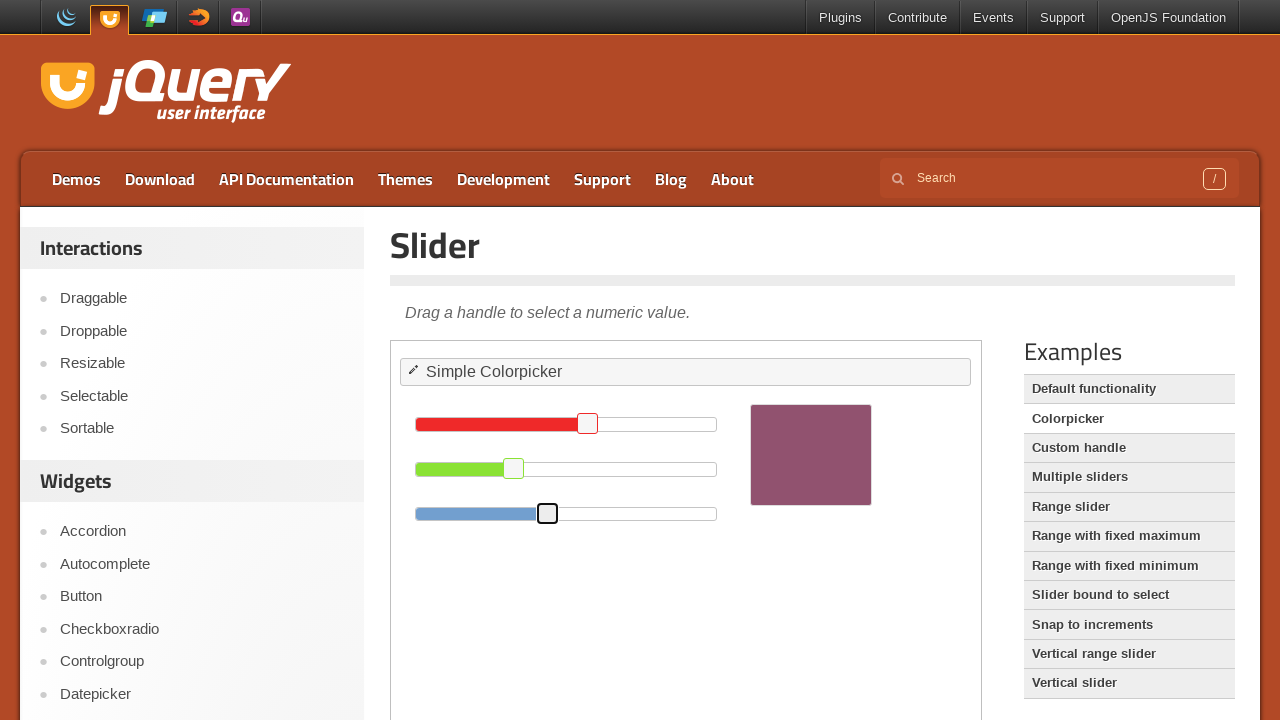

Waited 1 second to observe slider result
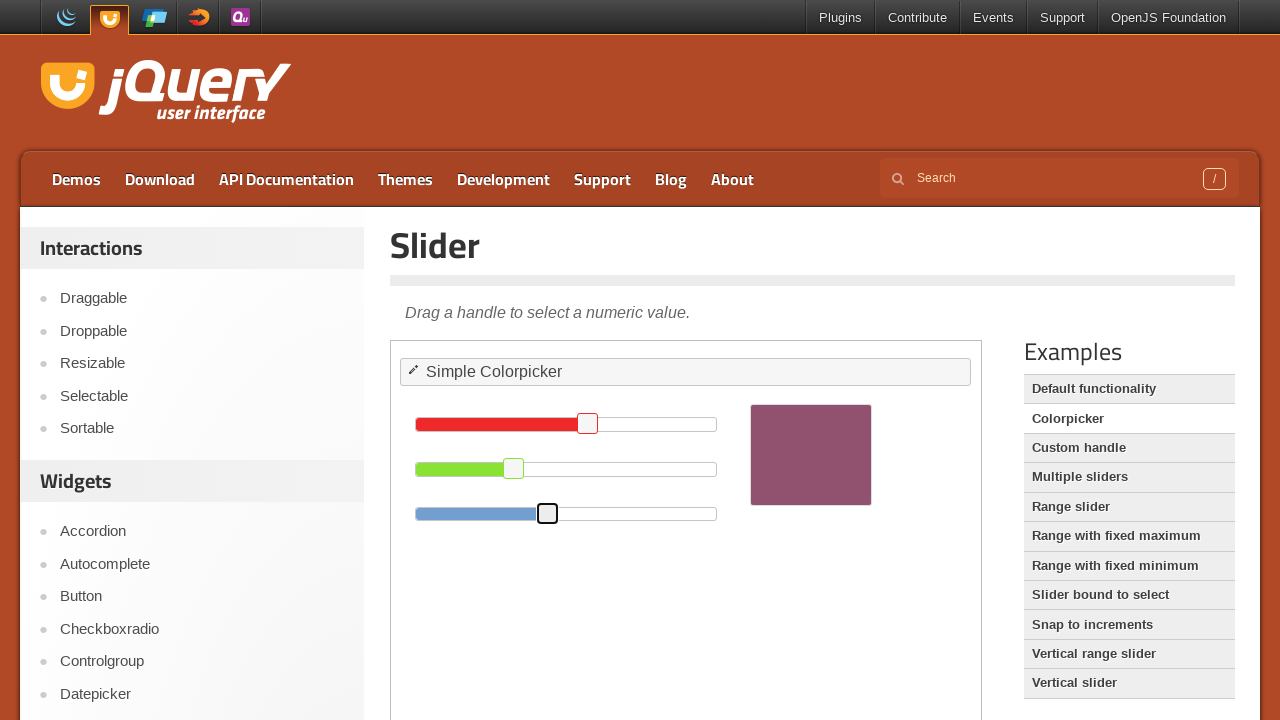

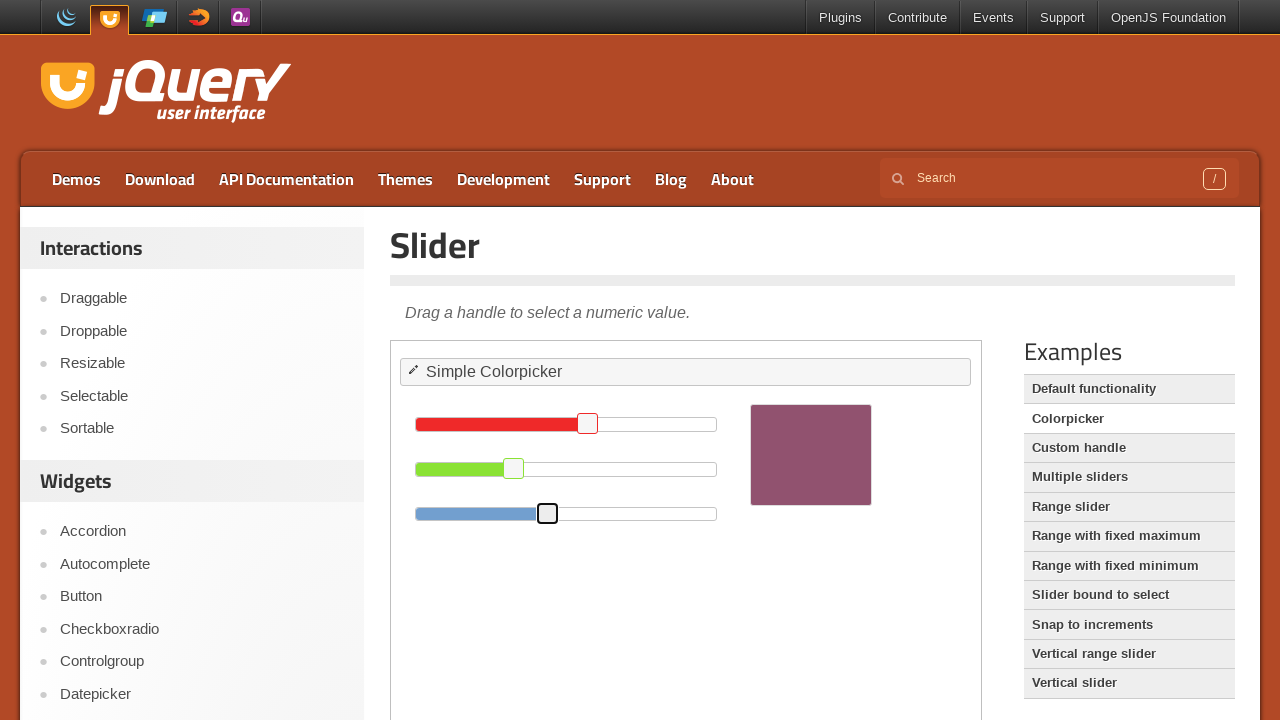